Tests A/B test opt-out by adding an opt-out cookie before visiting the A/B test page, then navigating to the page and verifying it shows "No A/B Test"

Starting URL: http://the-internet.herokuapp.com

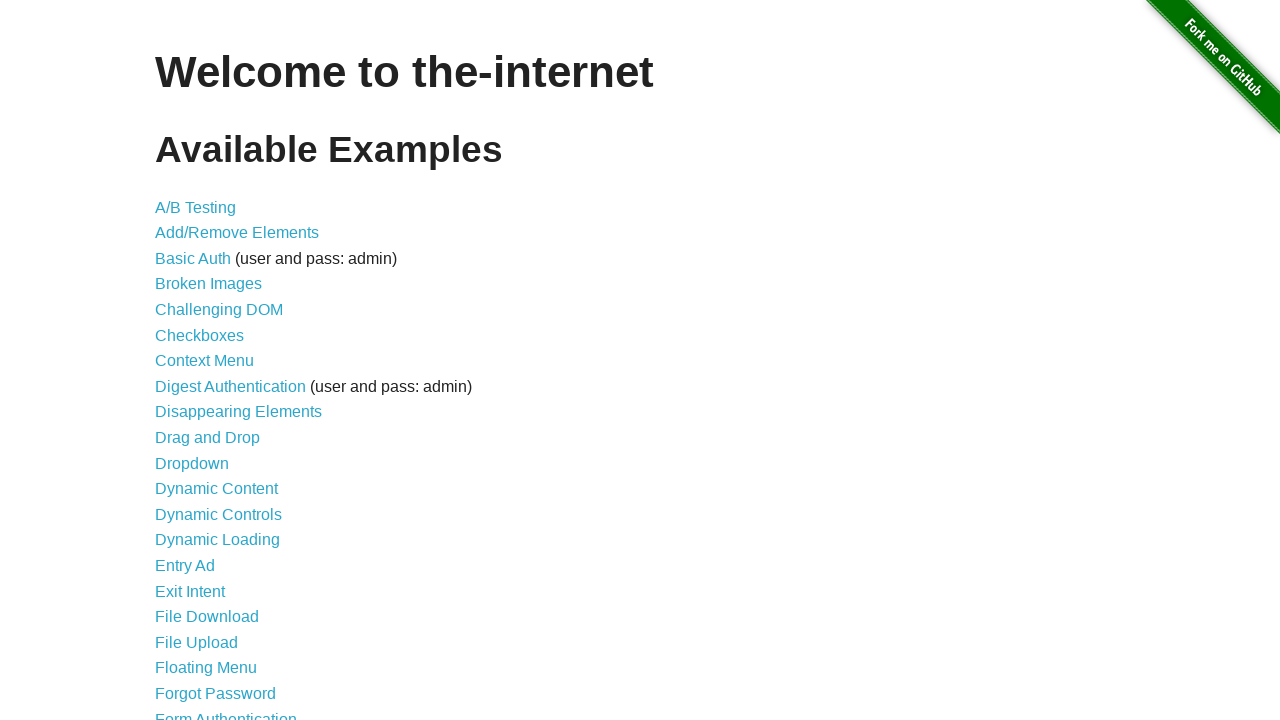

Added optimizelyOptOut cookie to opt out of A/B test
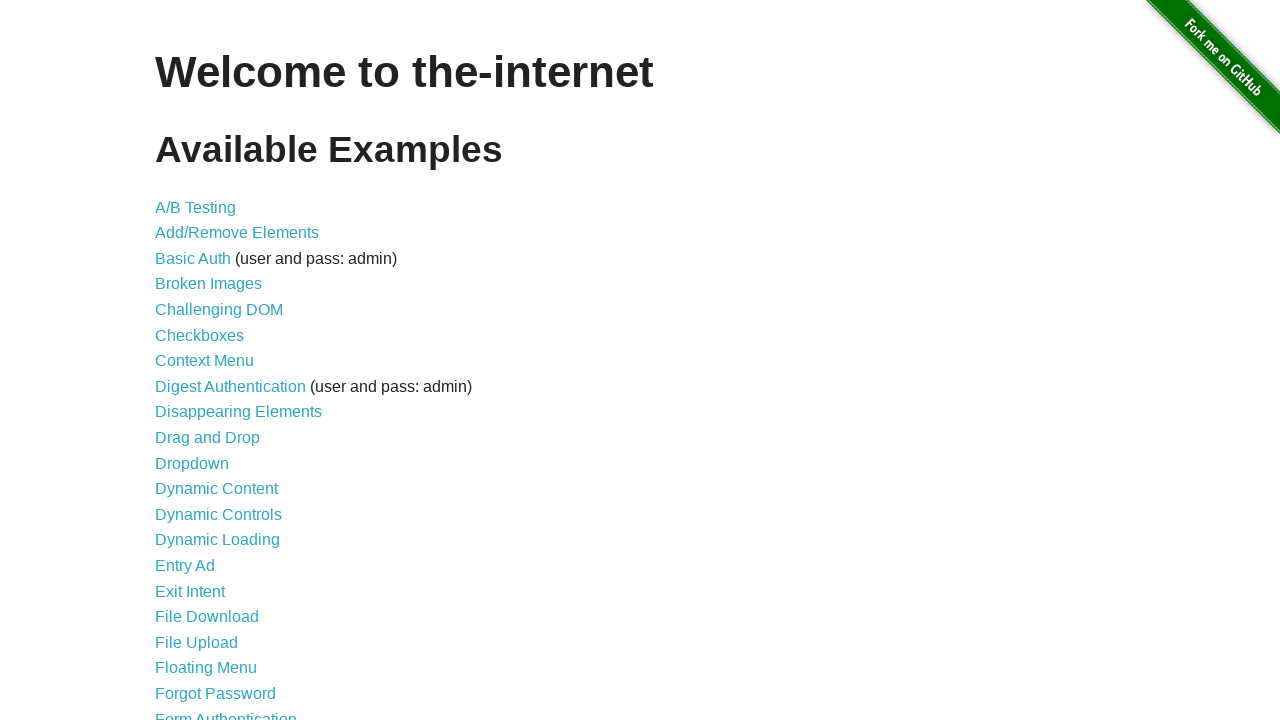

Navigated to A/B test page
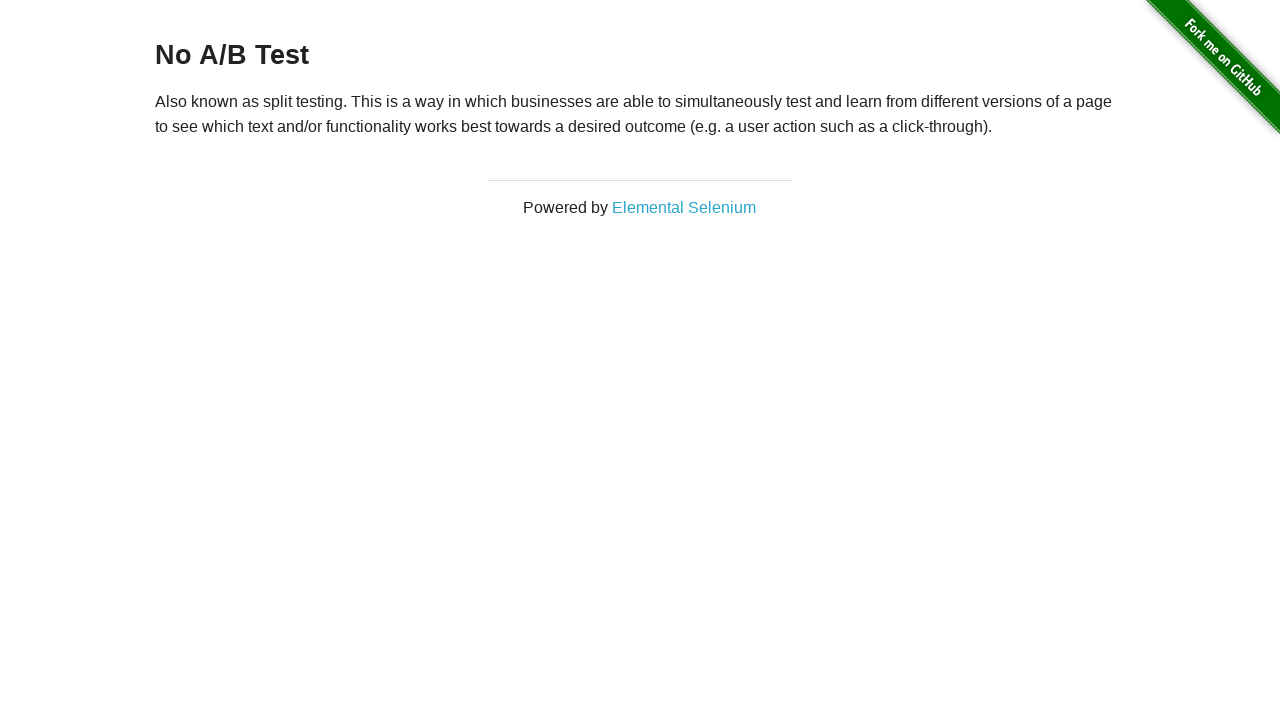

Retrieved heading text from page
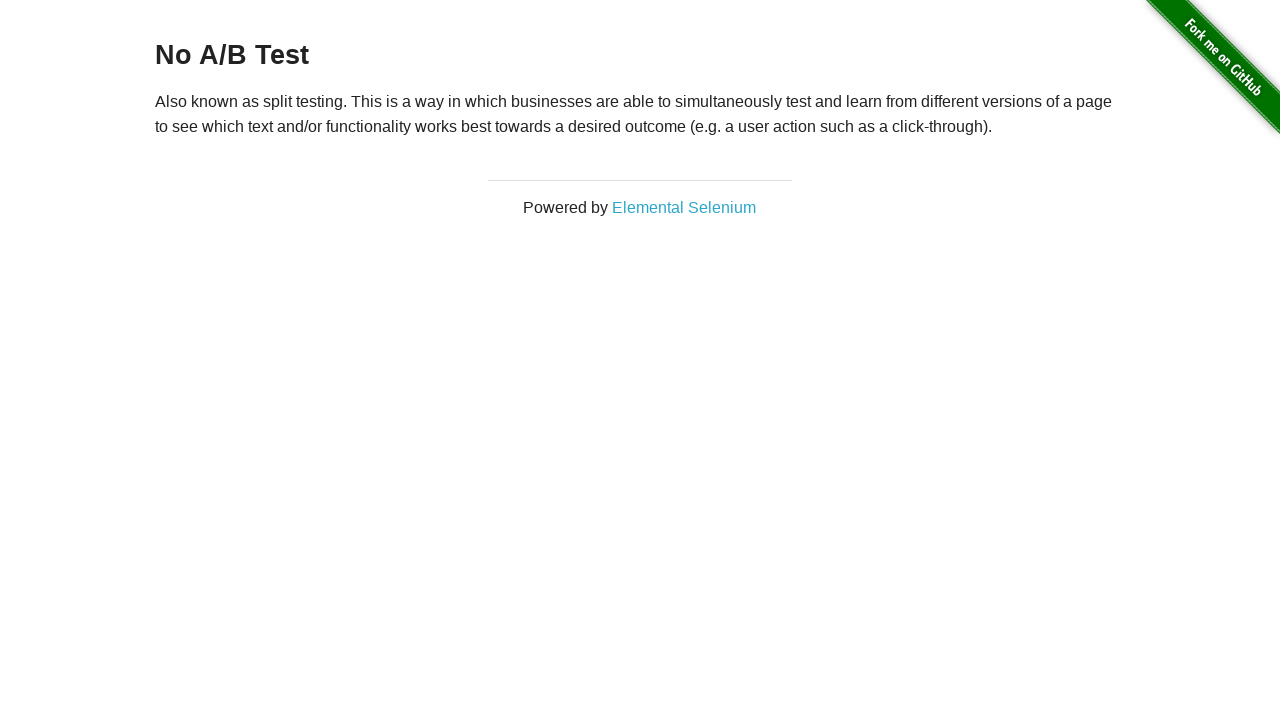

Verified heading displays 'No A/B Test' - opt-out confirmed
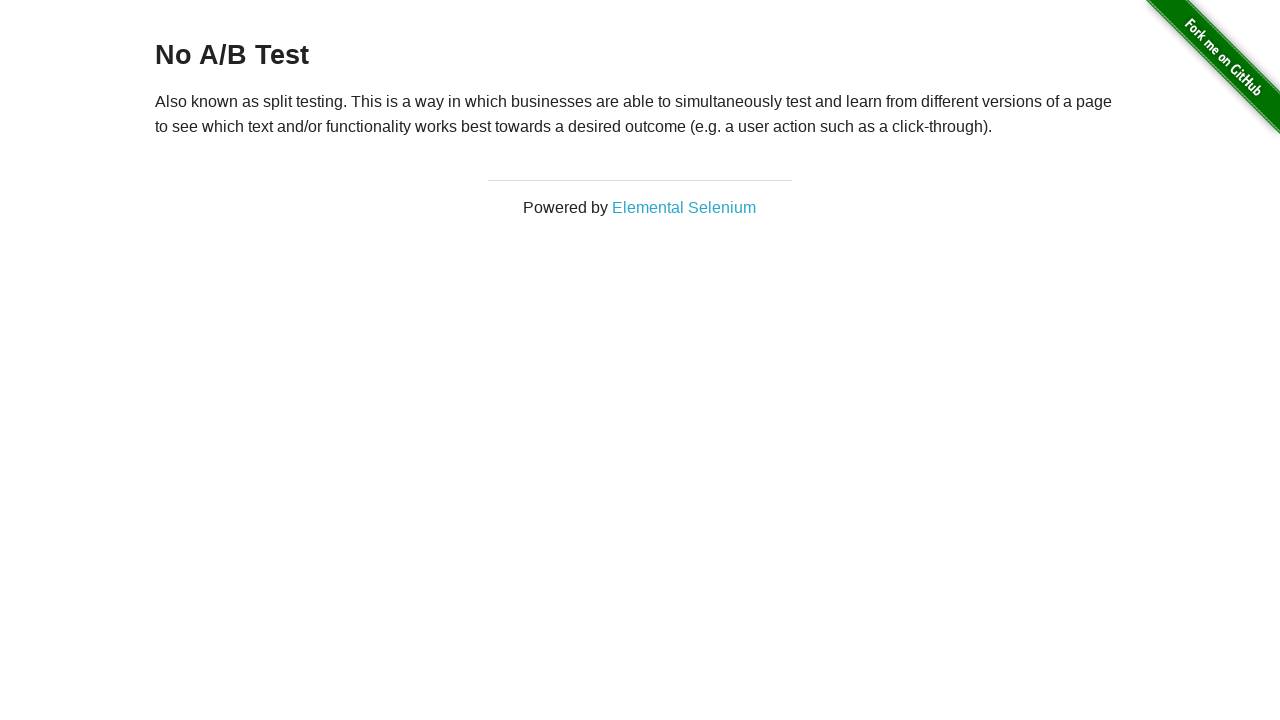

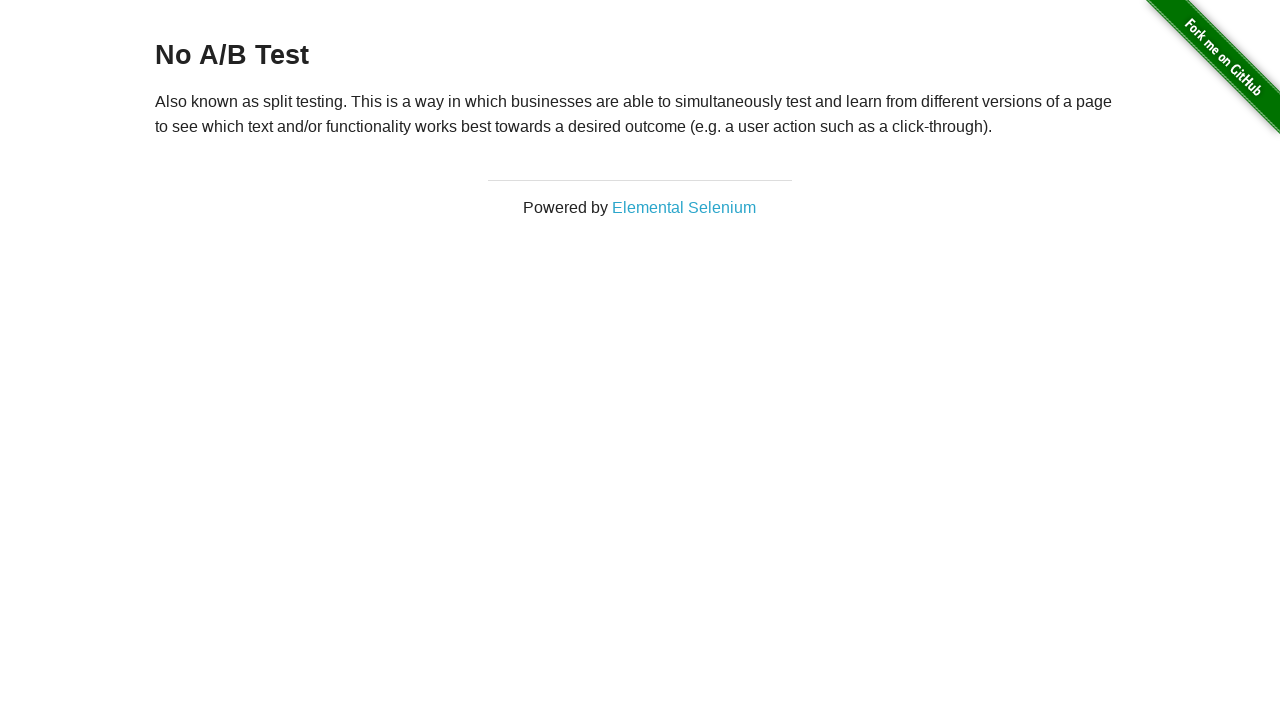